Navigates to the-internet.herokuapp.com and searches through the list of available challenges to find and select a specific challenge by name, then navigates to that challenge page.

Starting URL: https://the-internet.herokuapp.com/

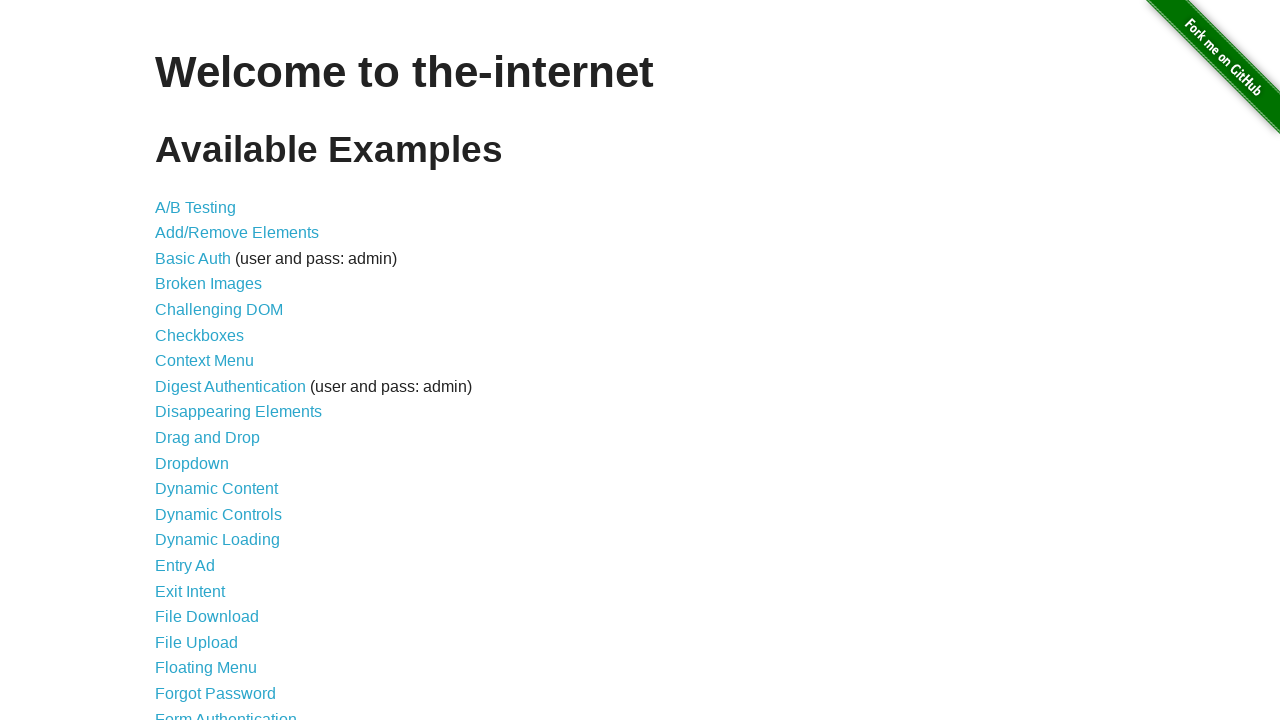

Waited for challenge list to load
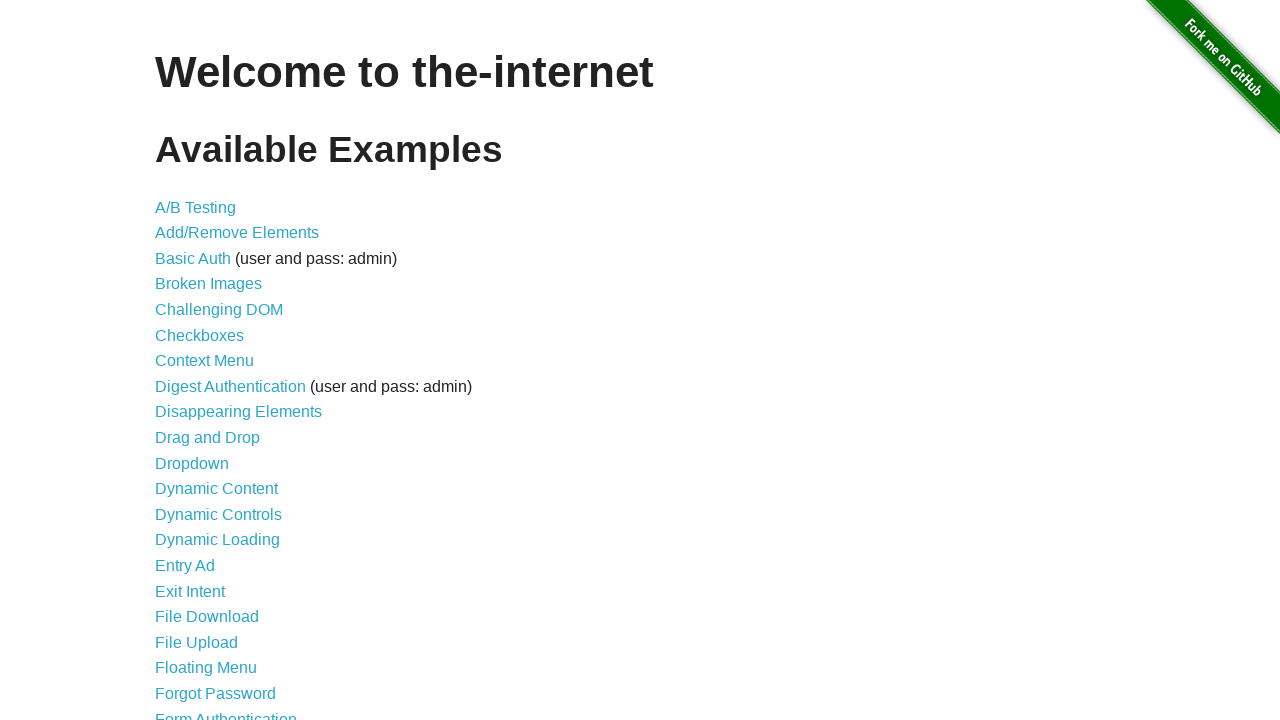

Retrieved text from menu option 1: 'A/B Testing'
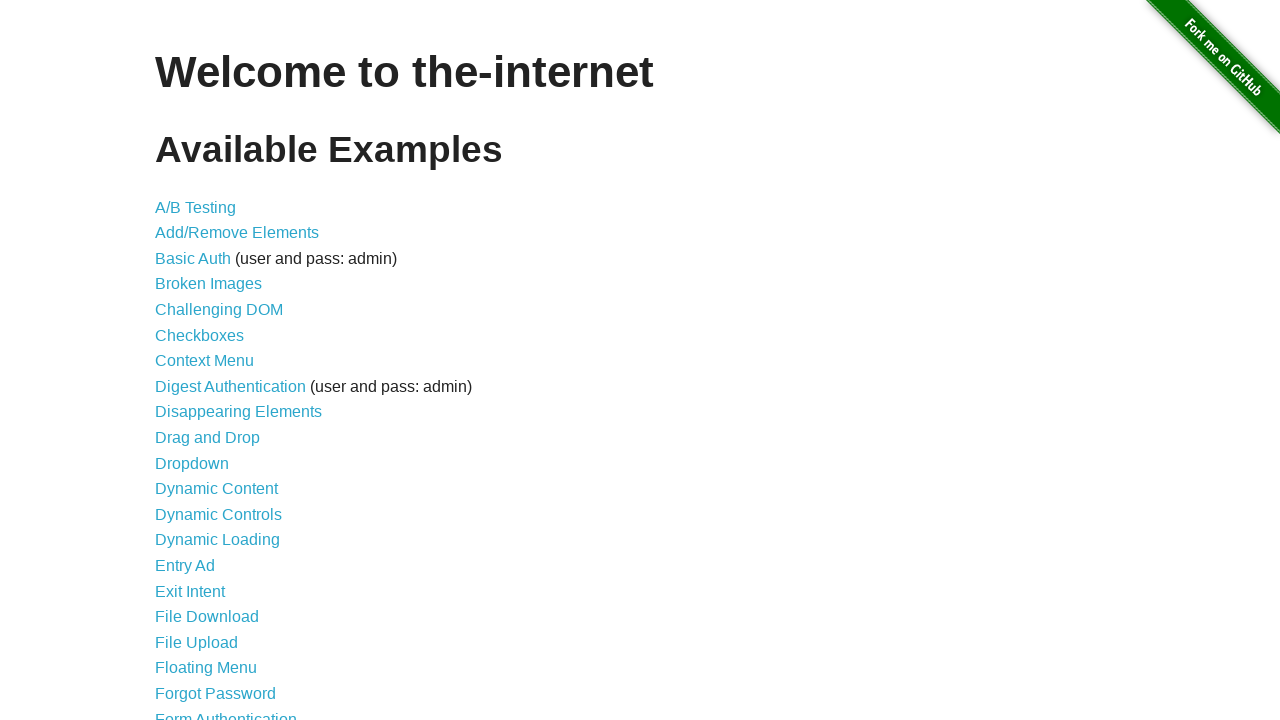

Retrieved text from menu option 2: 'Add/Remove Elements'
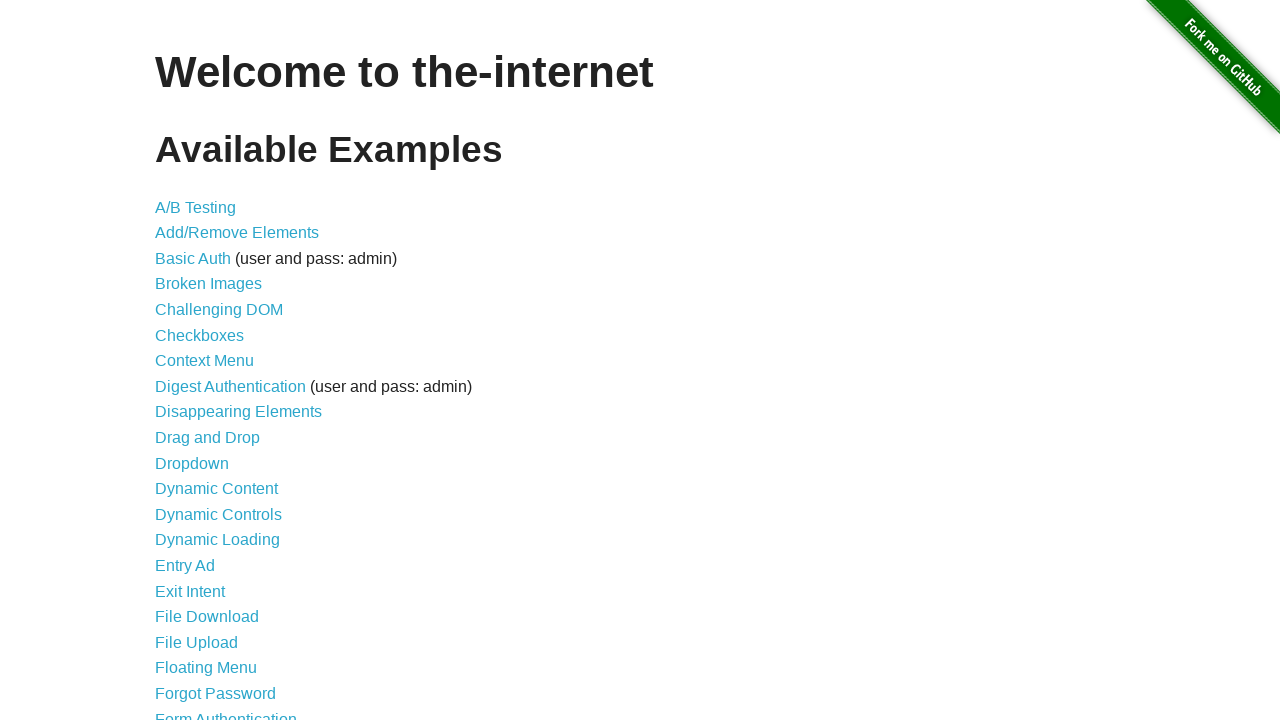

Retrieved text from menu option 3: 'Basic Auth'
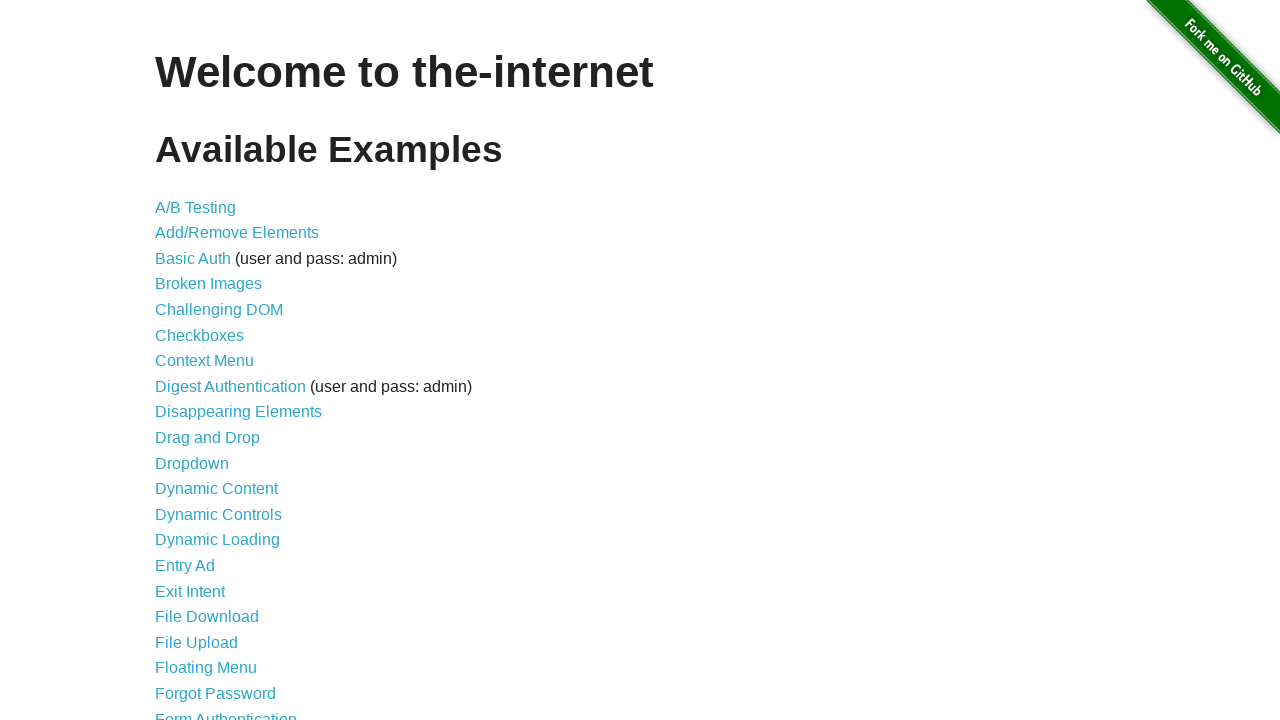

Retrieved text from menu option 4: 'Broken Images'
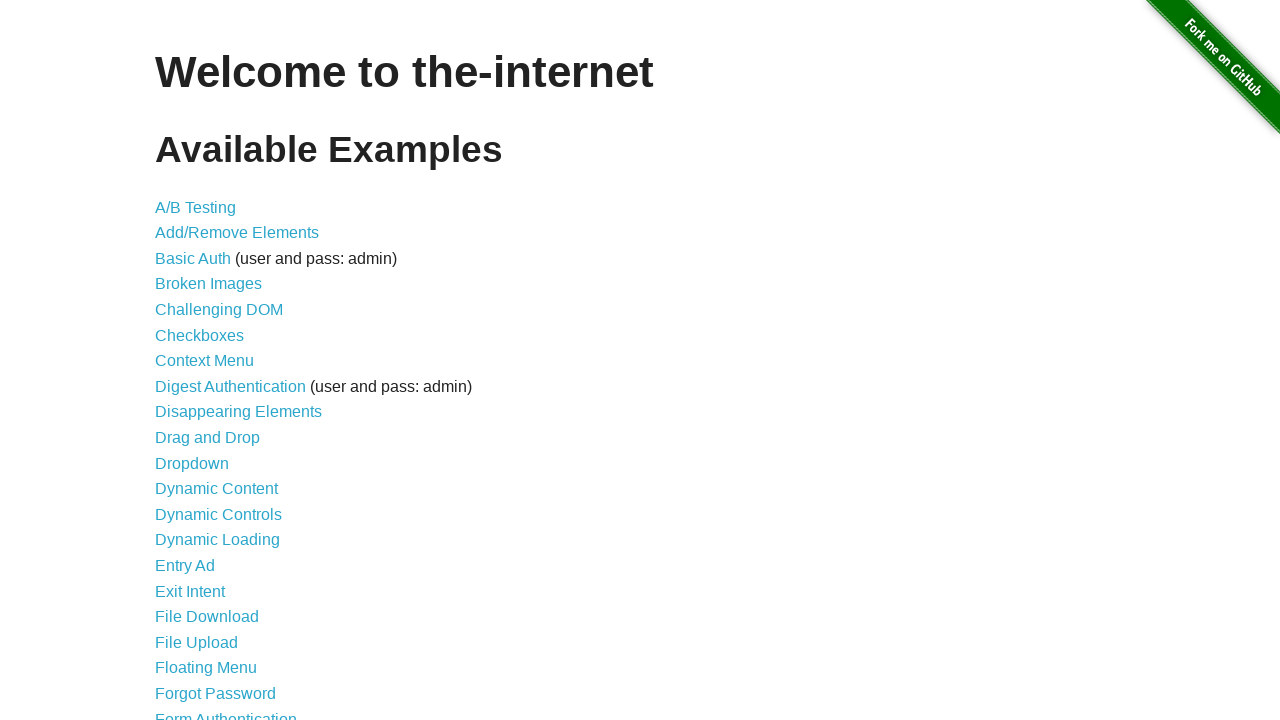

Retrieved text from menu option 5: 'Challenging DOM'
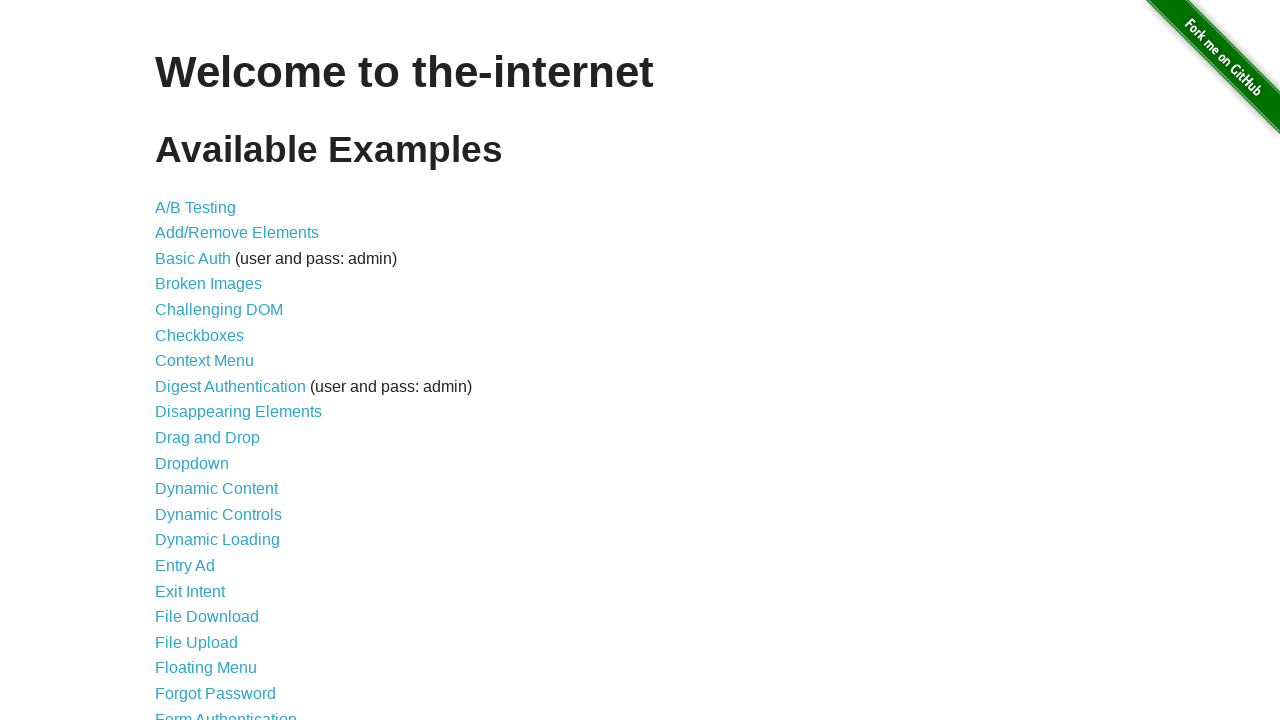

Retrieved text from menu option 6: 'Checkboxes'
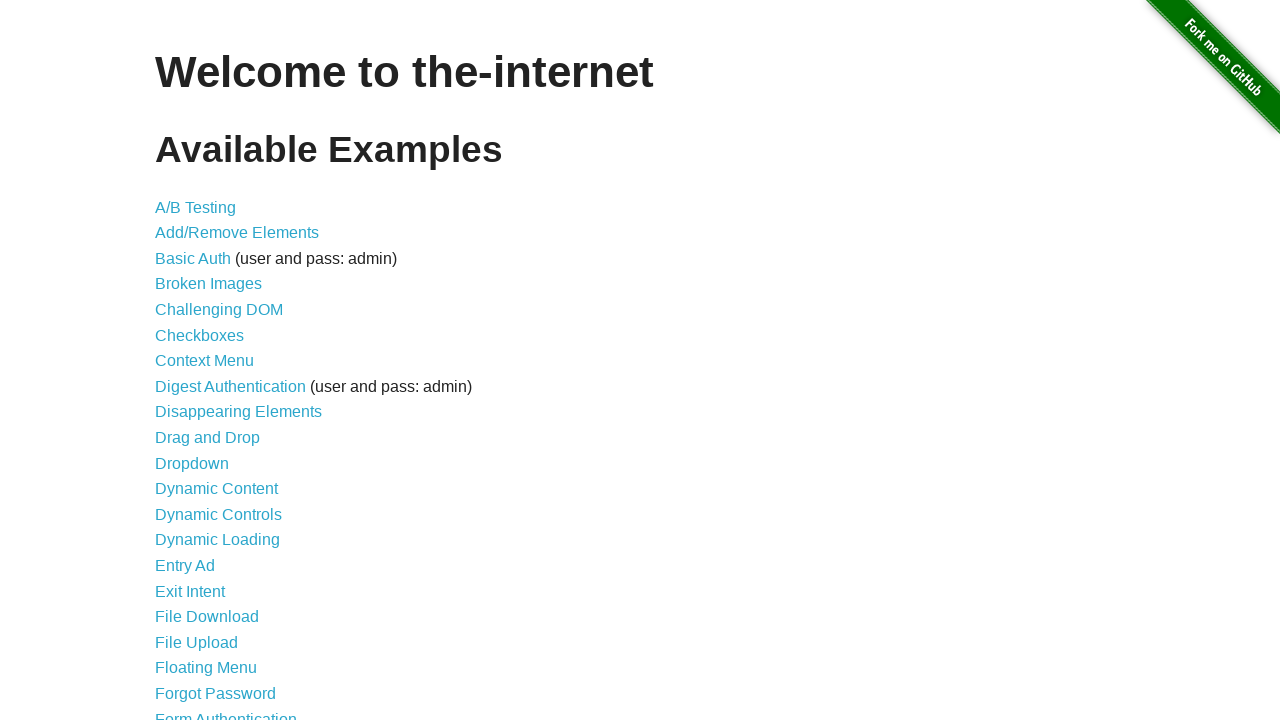

Retrieved text from menu option 7: 'Context Menu'
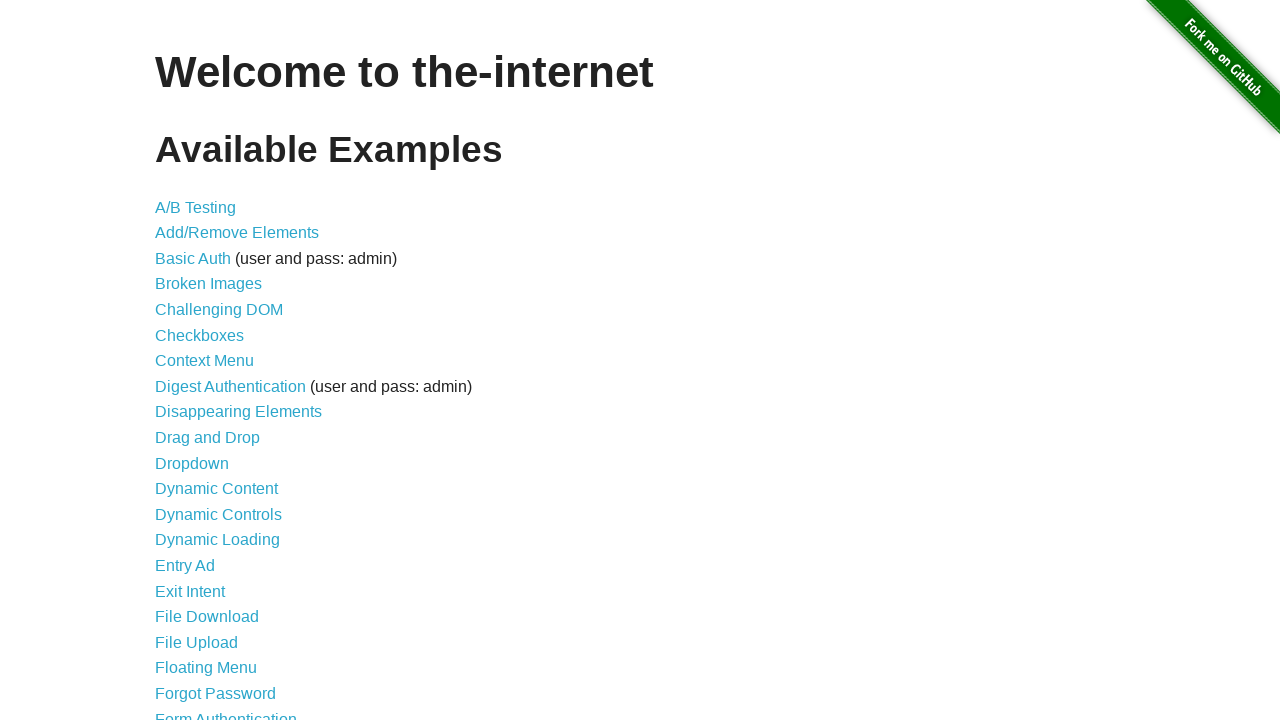

Retrieved text from menu option 8: 'Digest Authentication'
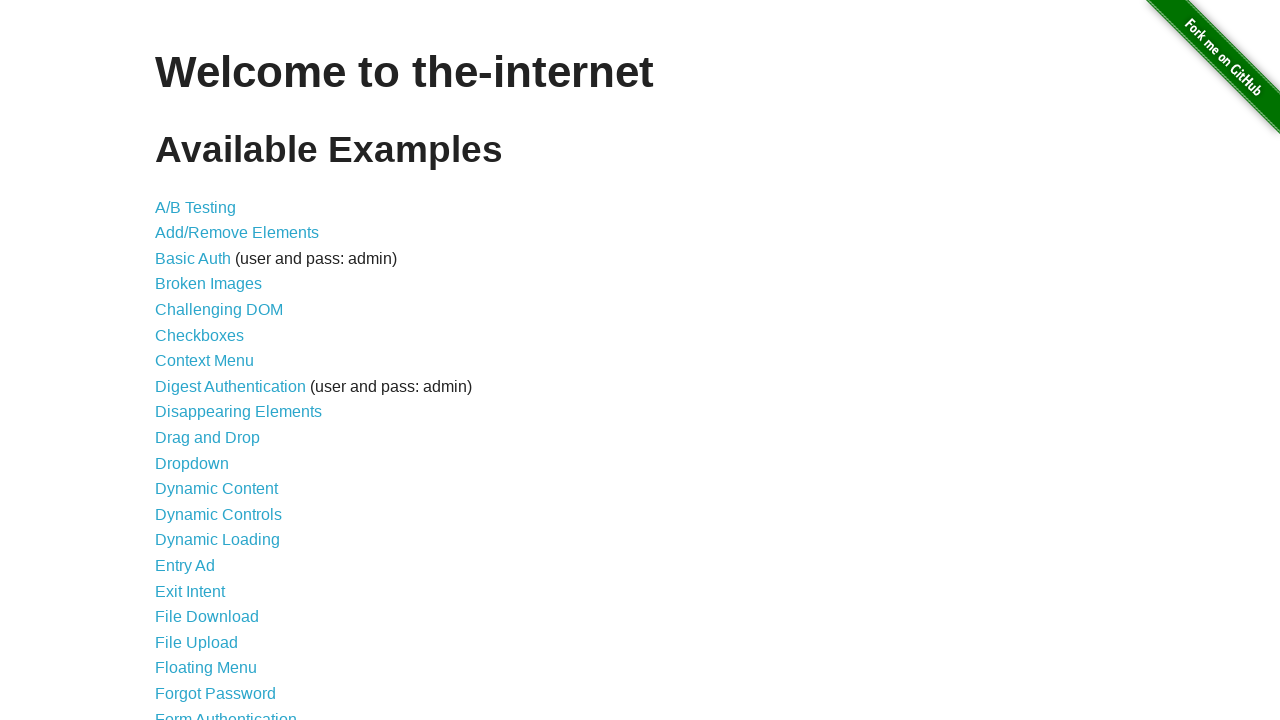

Retrieved text from menu option 9: 'Disappearing Elements'
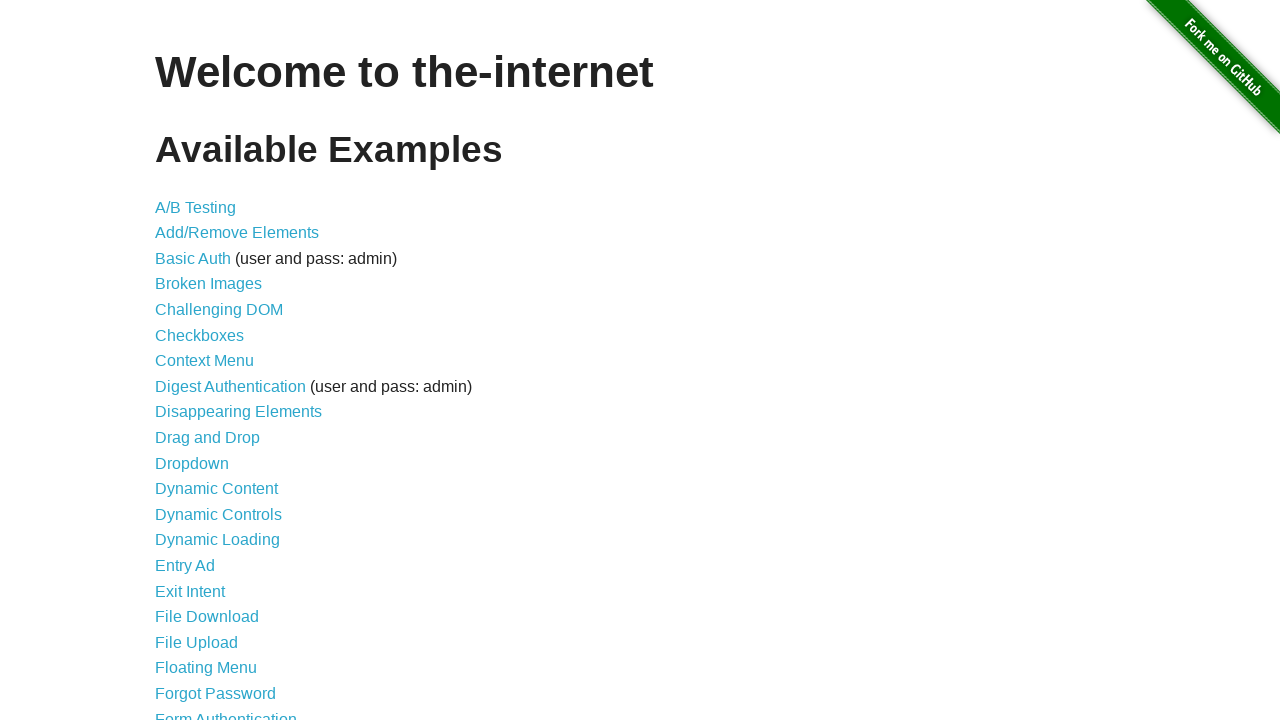

Retrieved text from menu option 10: 'Drag and Drop'
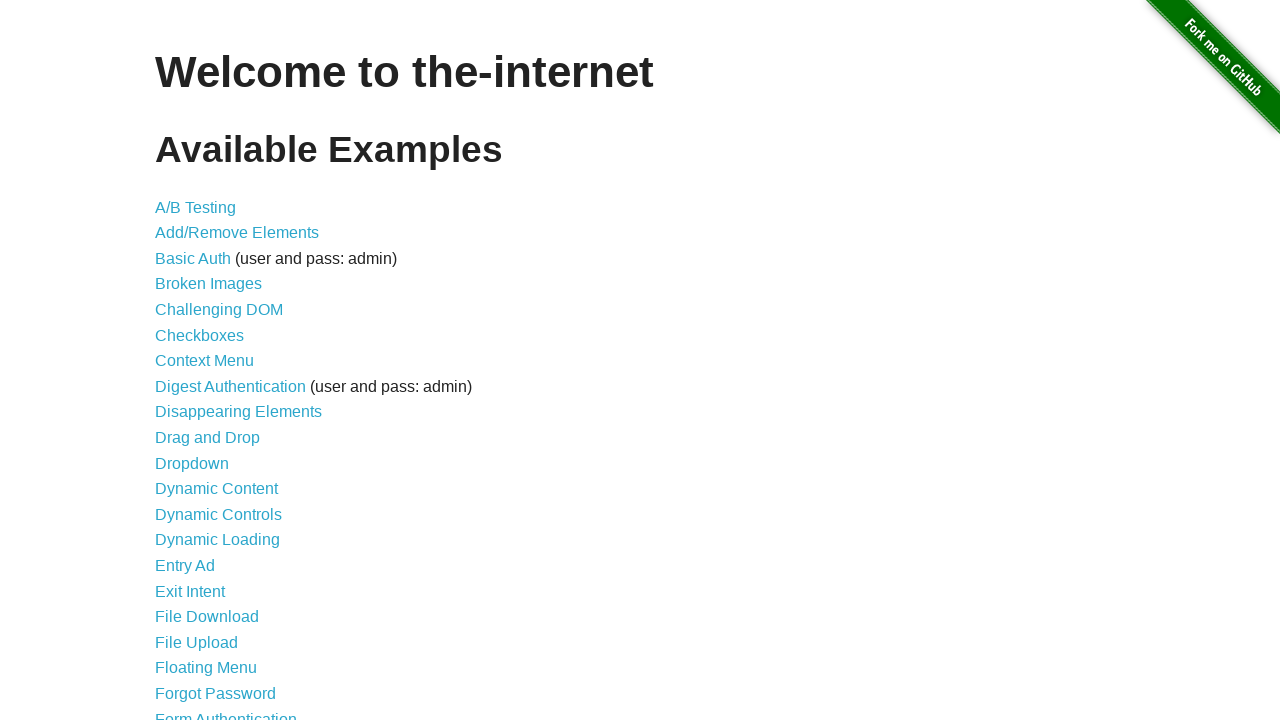

Clicked on challenge 'Drag and Drop' at (208, 438) on xpath=/html/body/div[2]/div/ul/li[10]/a
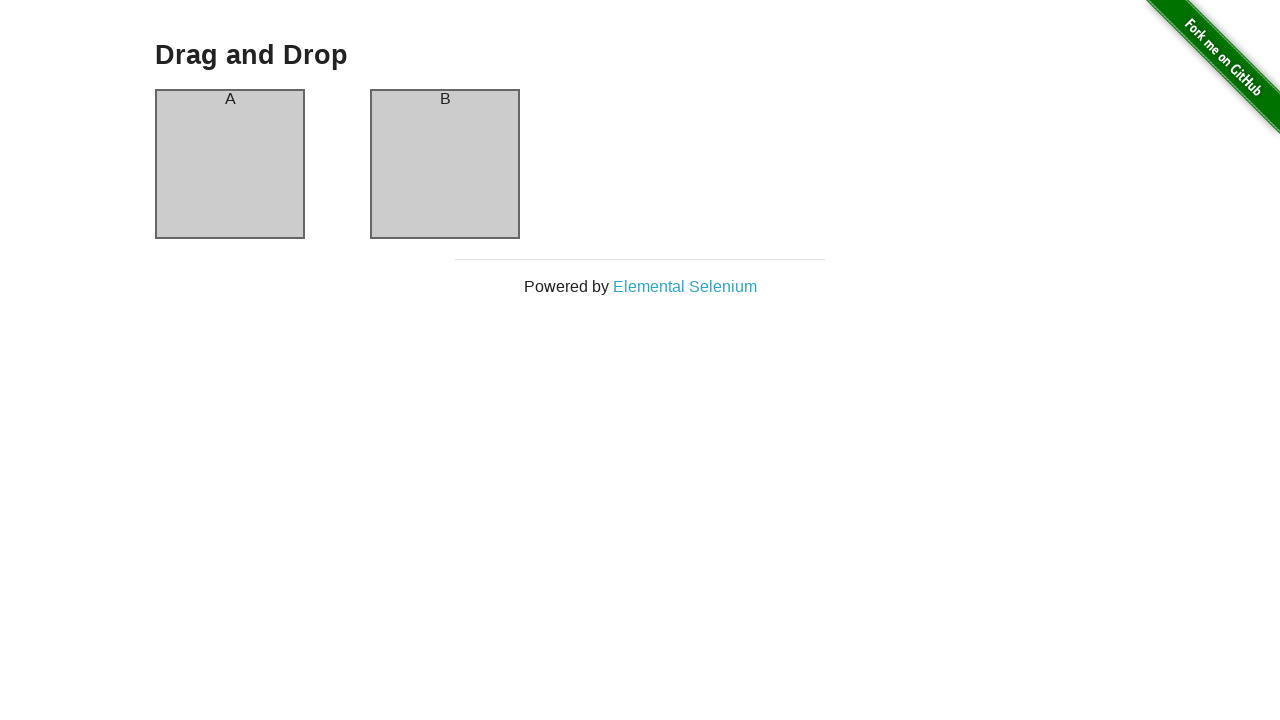

Challenge page loaded successfully (networkidle state reached)
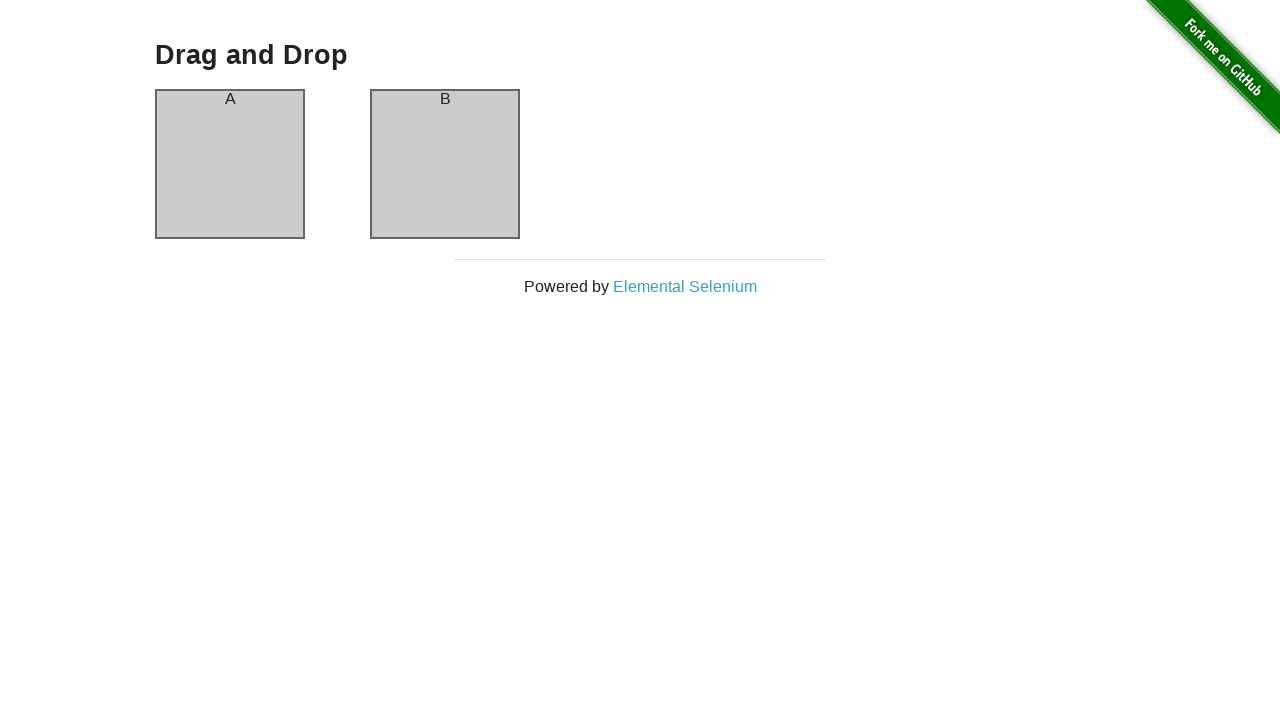

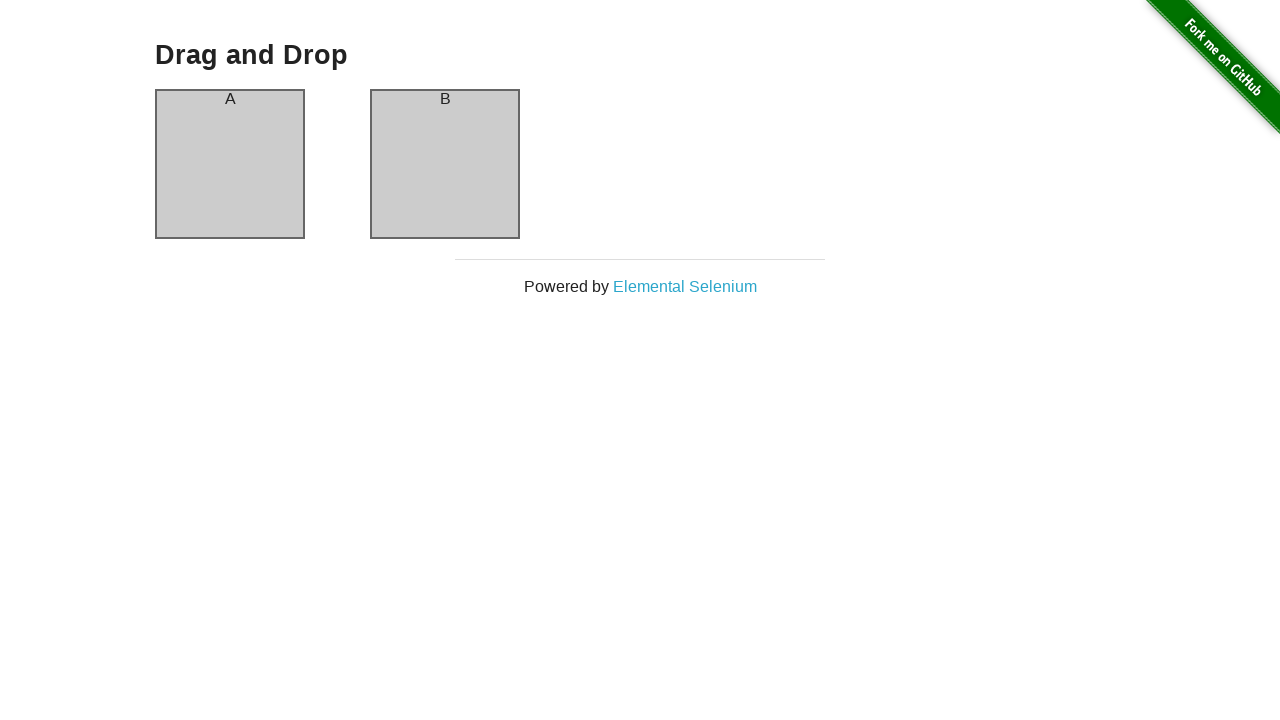